Tests that the browser back button works correctly with filter navigation

Starting URL: https://demo.playwright.dev/todomvc

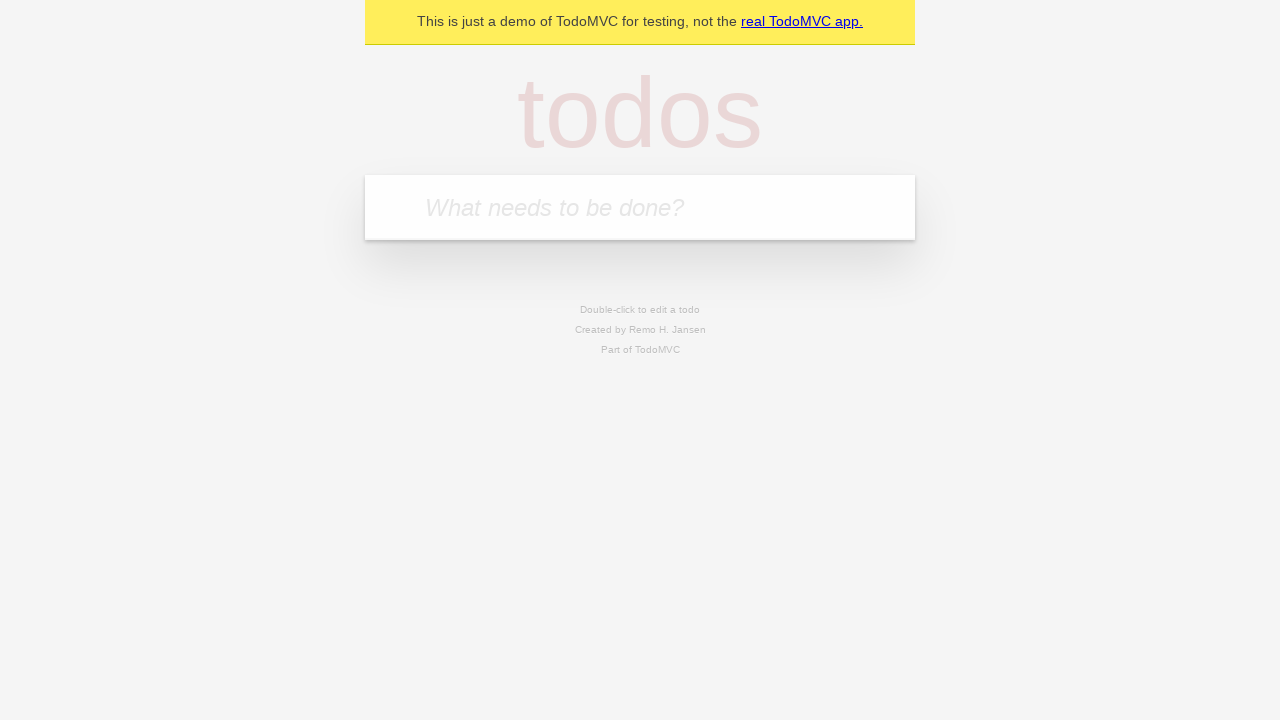

Filled first todo input with 'buy some cheese' on internal:attr=[placeholder="What needs to be done?"i]
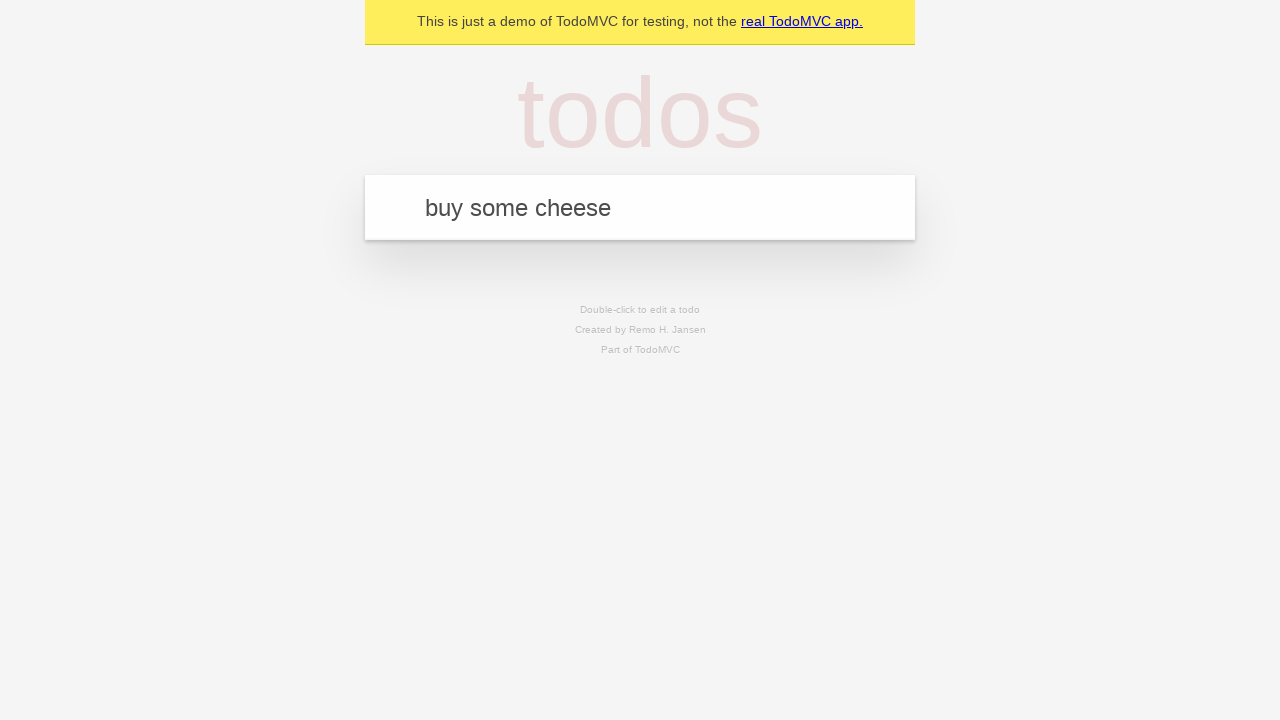

Pressed Enter to create first todo on internal:attr=[placeholder="What needs to be done?"i]
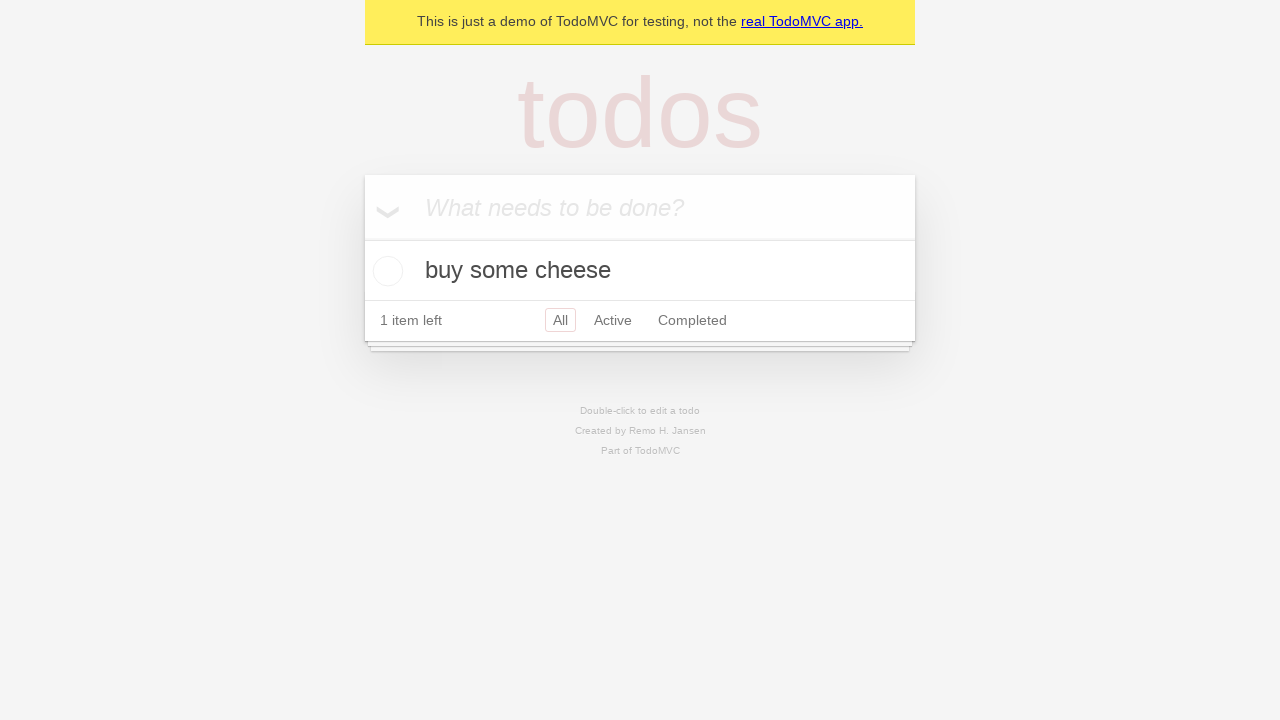

Filled second todo input with 'feed the cat' on internal:attr=[placeholder="What needs to be done?"i]
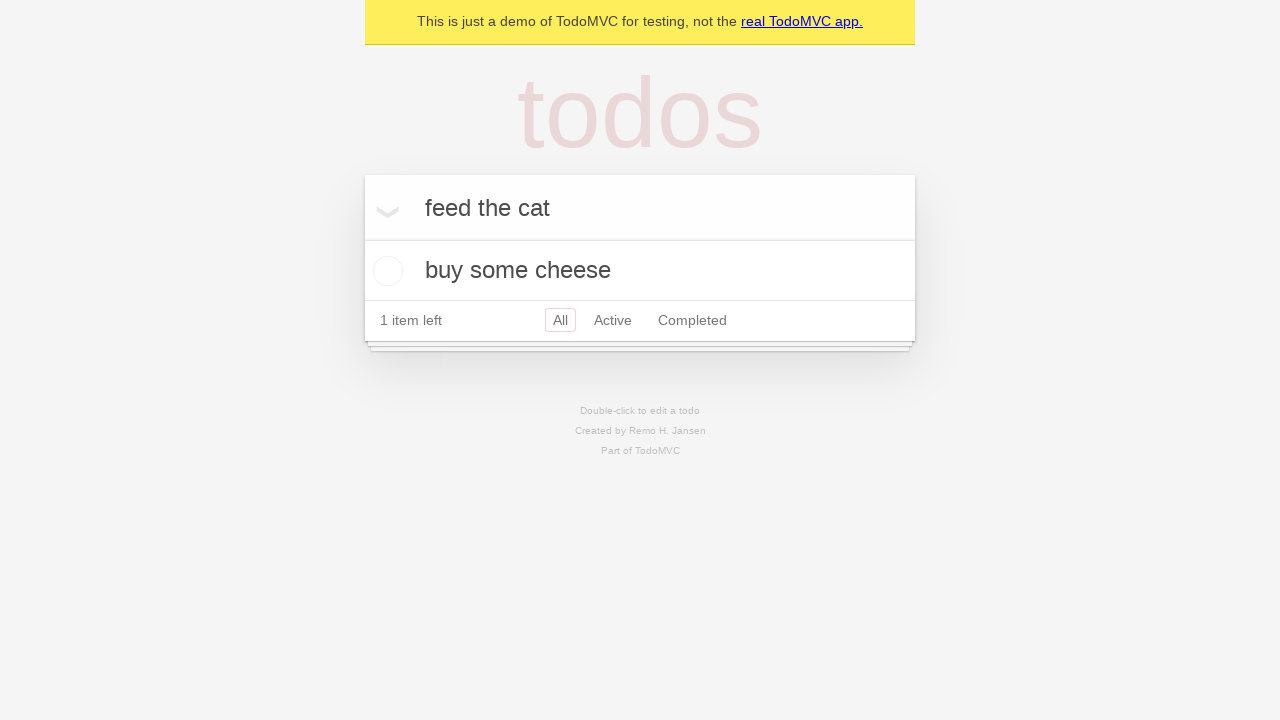

Pressed Enter to create second todo on internal:attr=[placeholder="What needs to be done?"i]
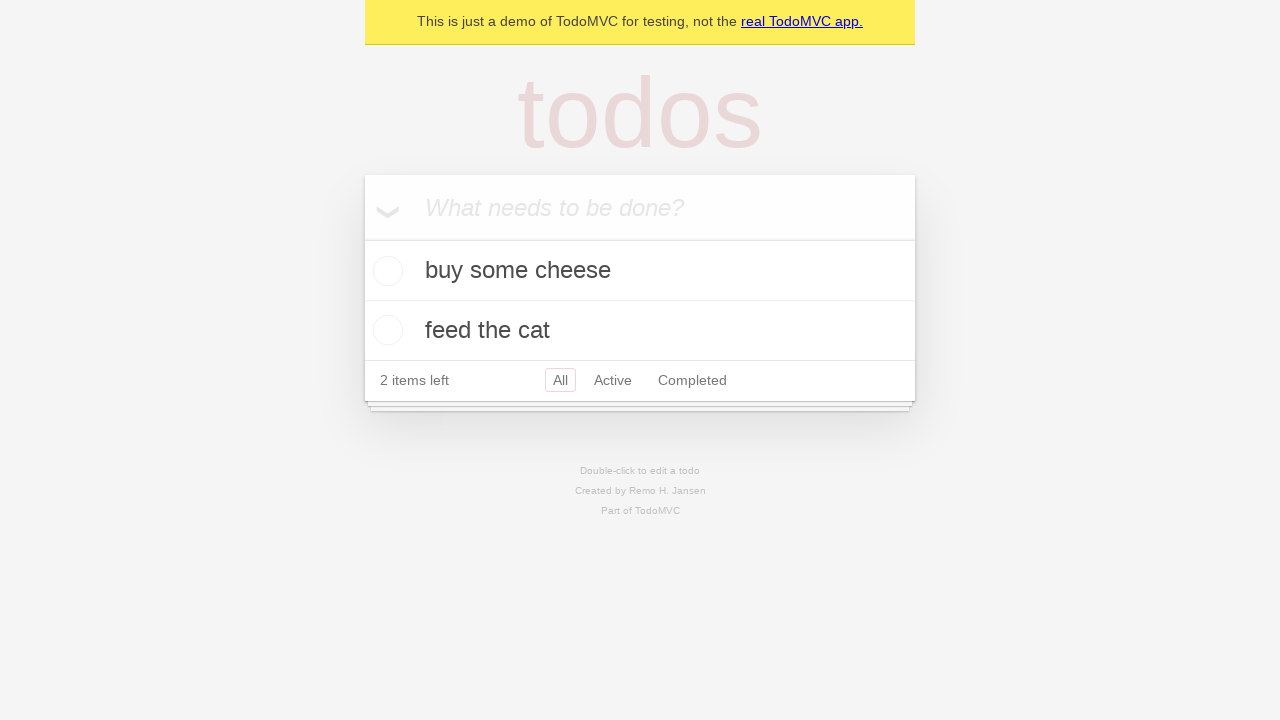

Filled third todo input with 'book a doctors appointment' on internal:attr=[placeholder="What needs to be done?"i]
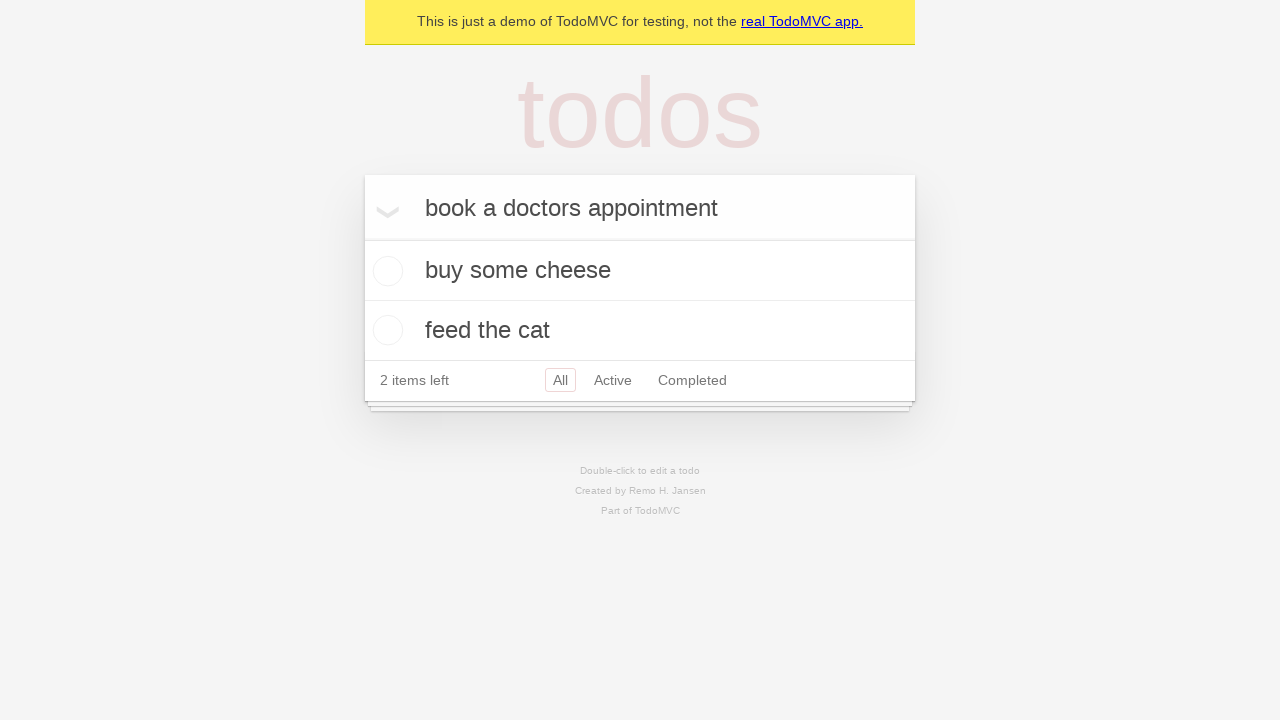

Pressed Enter to create third todo on internal:attr=[placeholder="What needs to be done?"i]
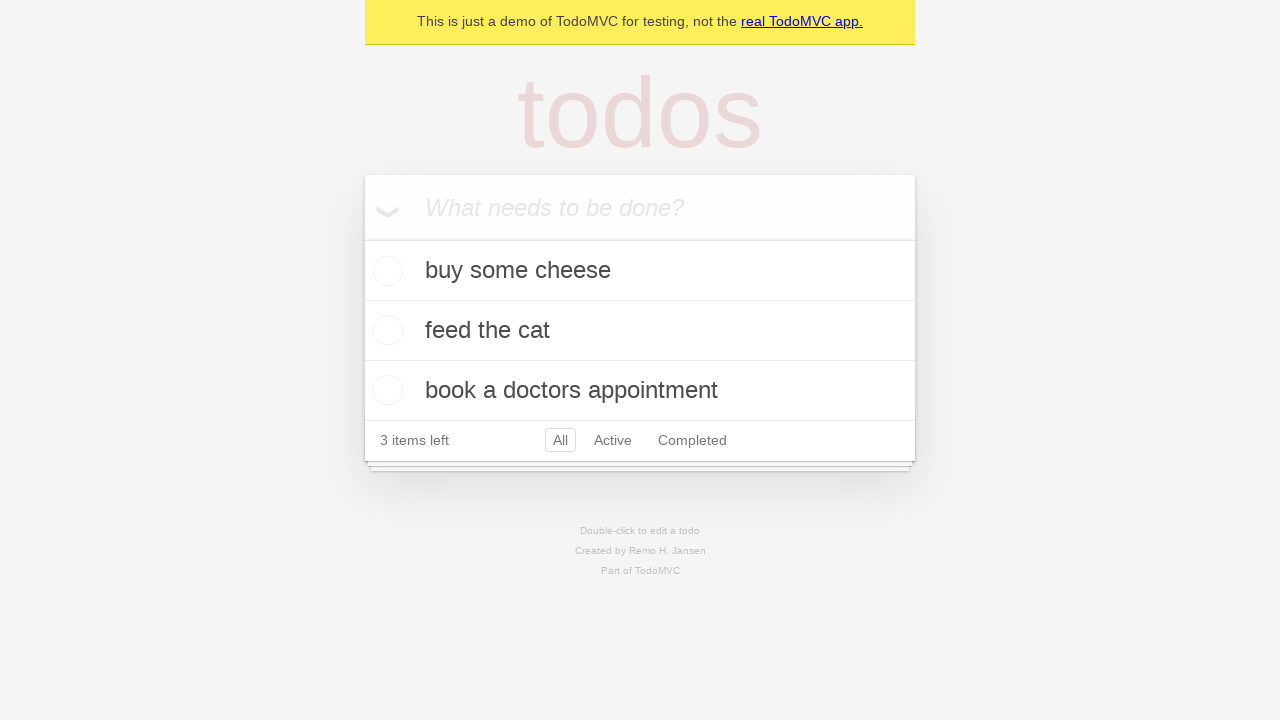

Waited for third todo item to appear
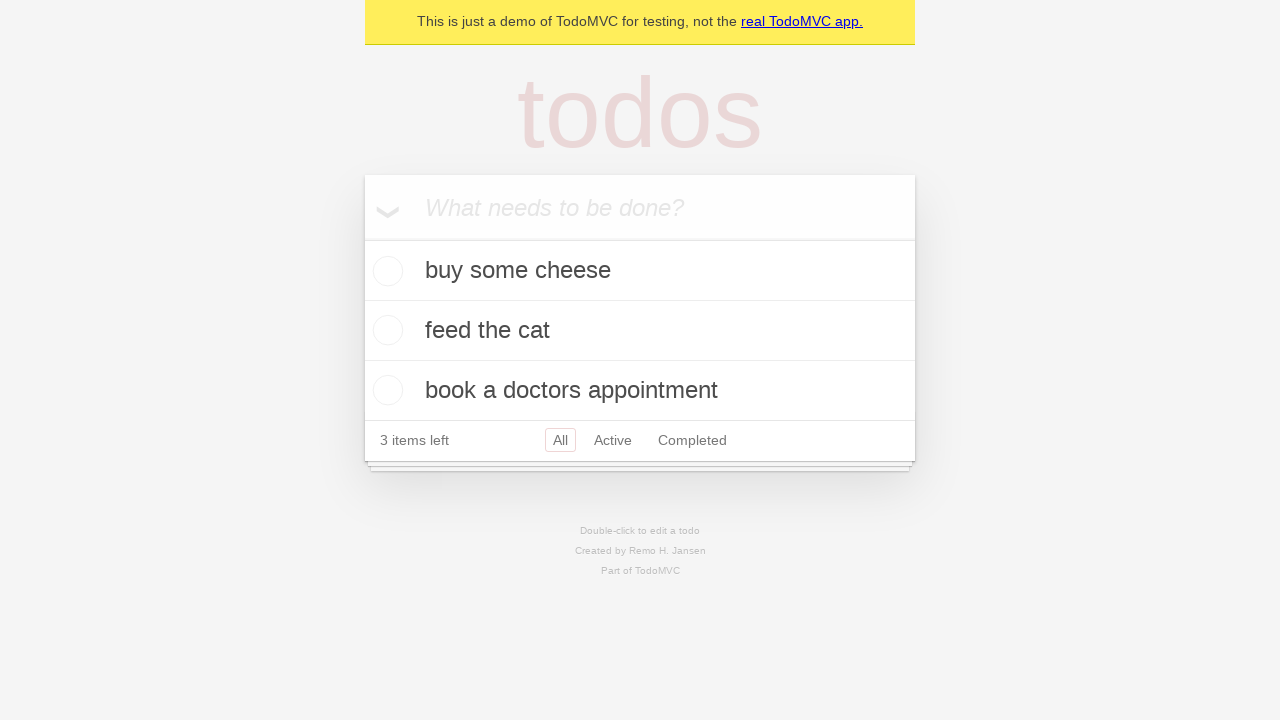

Checked the second todo item at (385, 330) on internal:testid=[data-testid="todo-item"s] >> nth=1 >> internal:role=checkbox
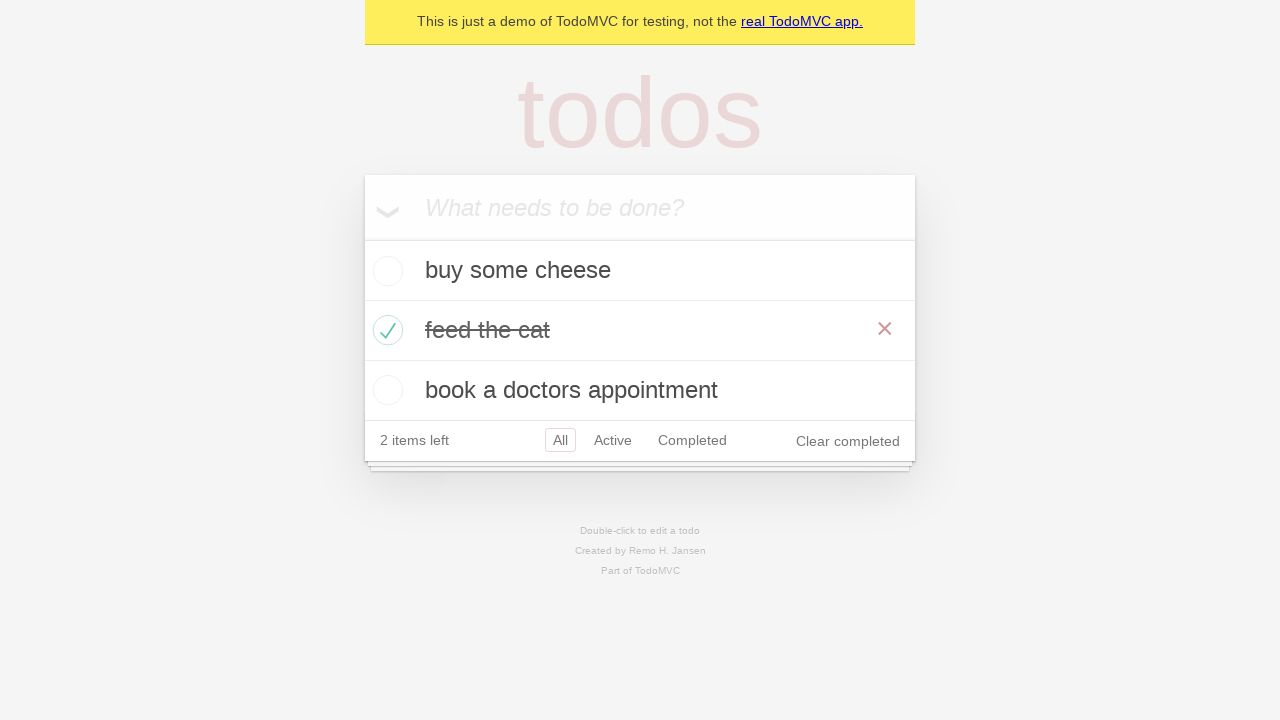

Clicked 'All' filter link at (560, 440) on internal:role=link[name="All"i]
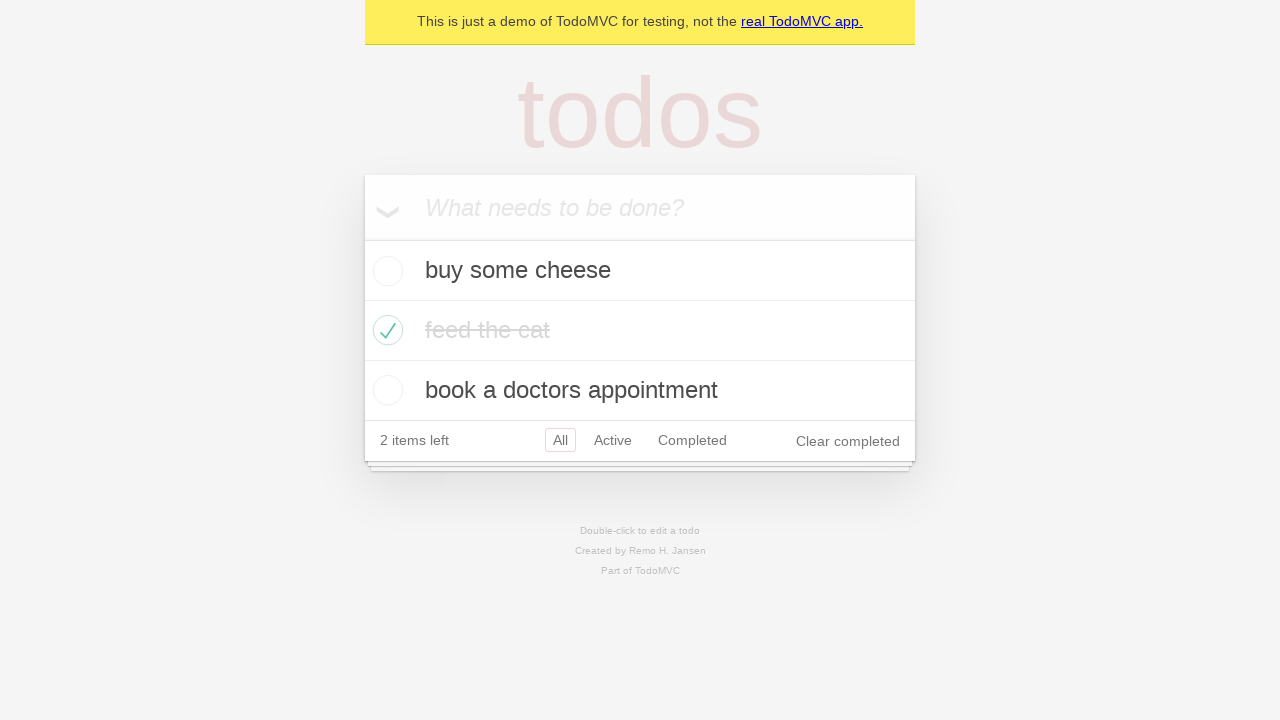

Clicked 'Active' filter link at (613, 440) on internal:role=link[name="Active"i]
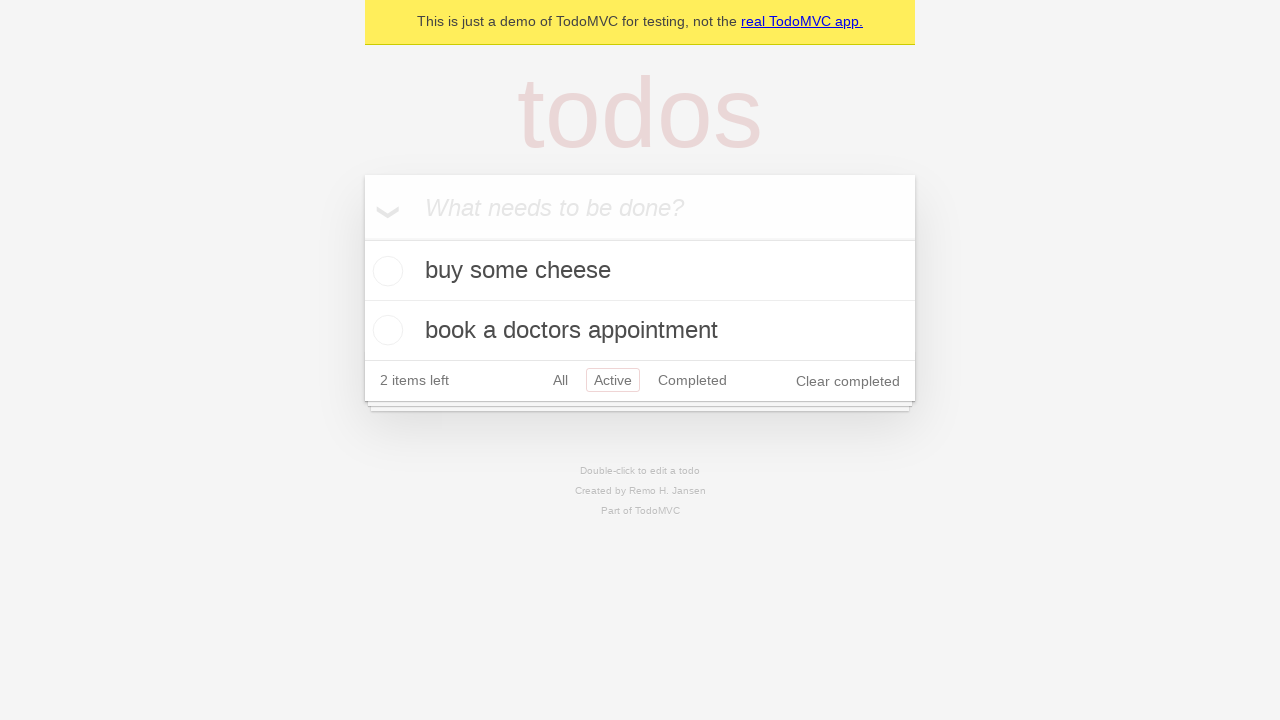

Clicked 'Completed' filter link at (692, 380) on internal:role=link[name="Completed"i]
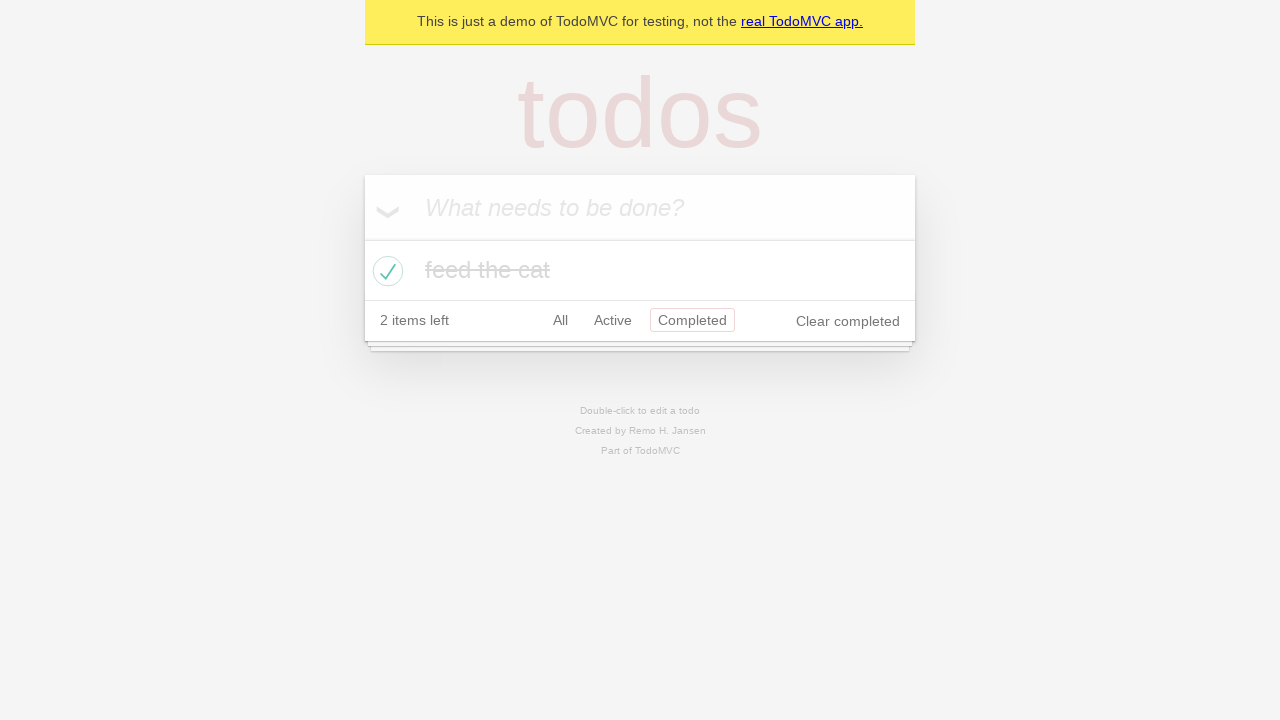

Navigated back from 'Completed' filter to 'Active' filter
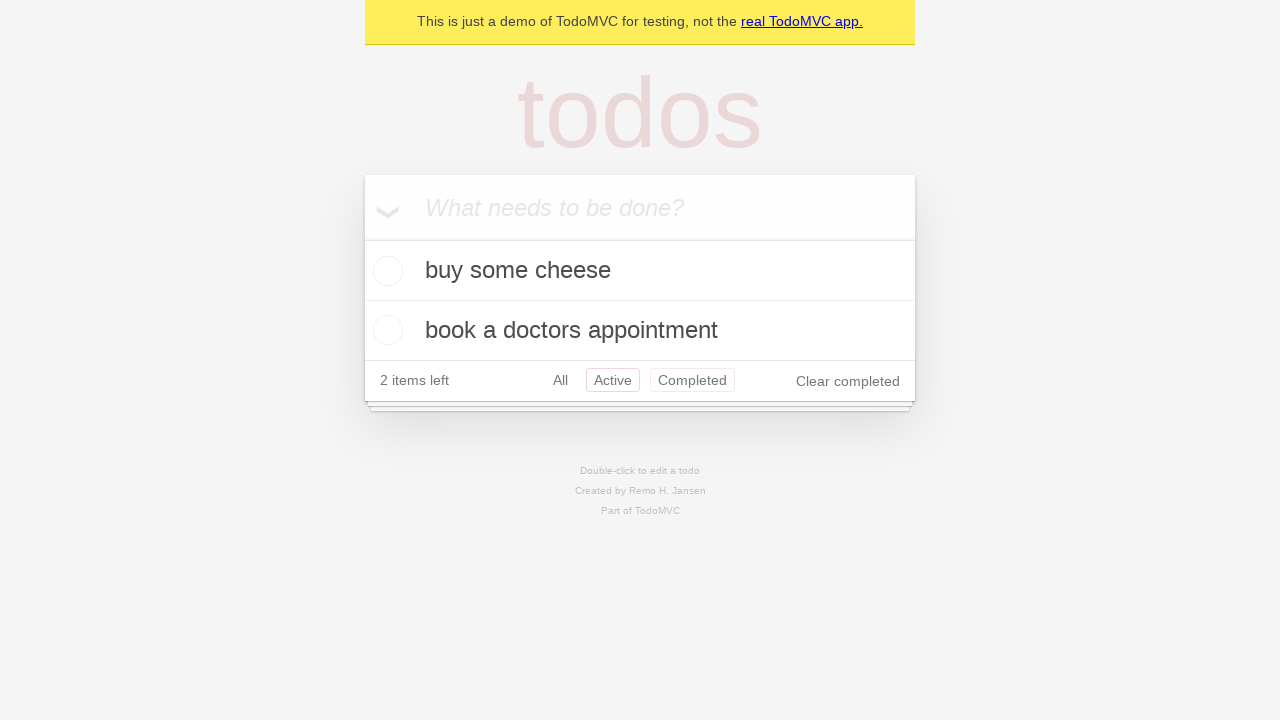

Navigated back from 'Active' filter to 'All' filter
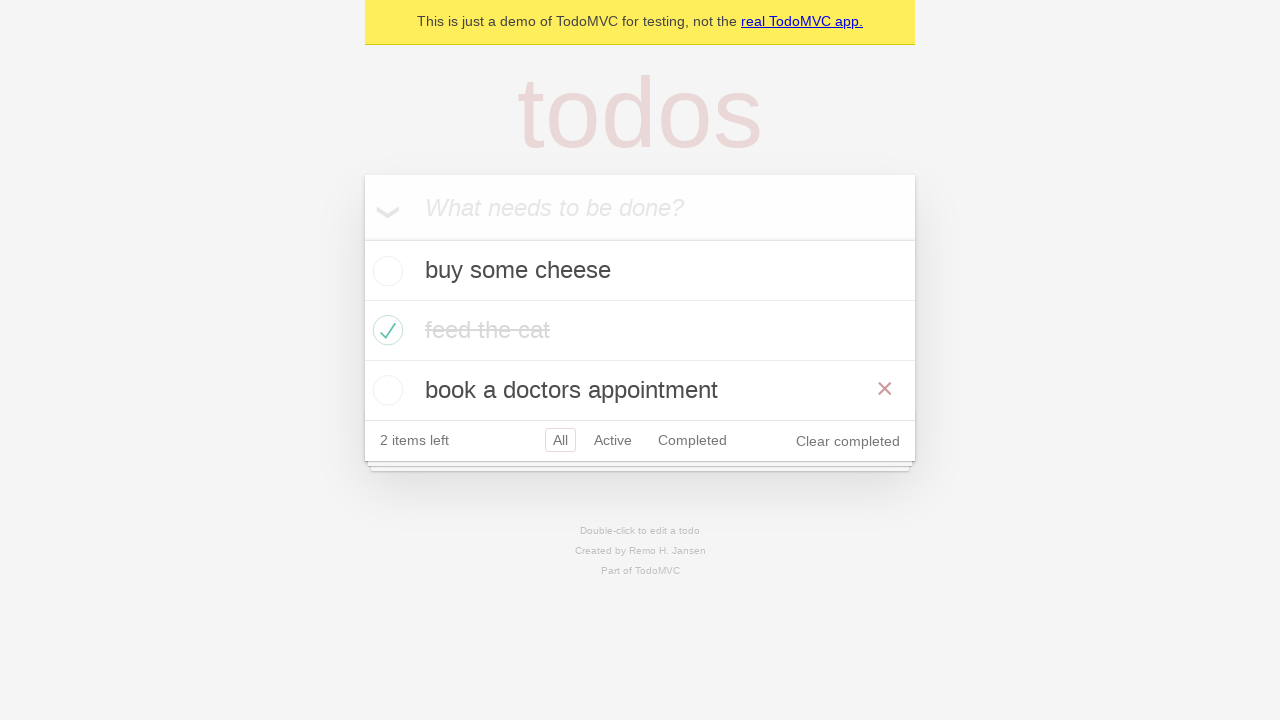

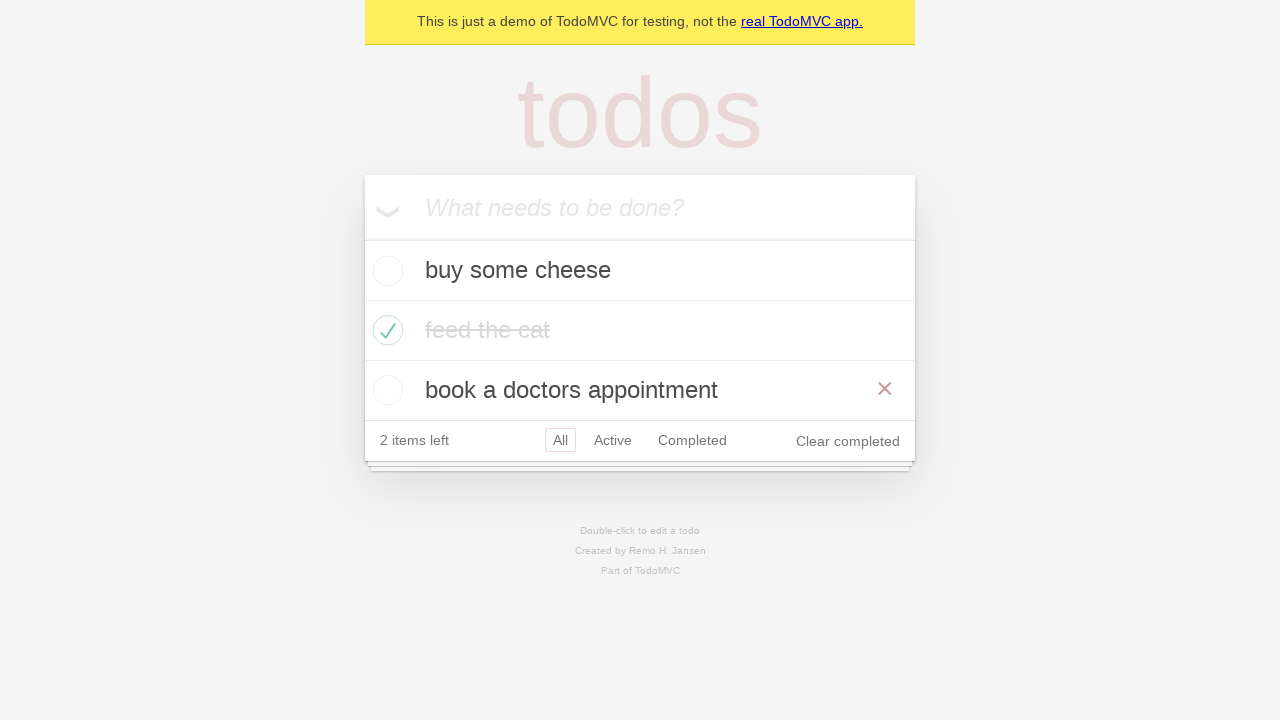